Navigates to TutorialsPoint careers page, clicks on Team link, and waits for a paragraph element containing "India" to be displayed

Starting URL: https://www.tutorialspoint.com/about/about_careers.htm

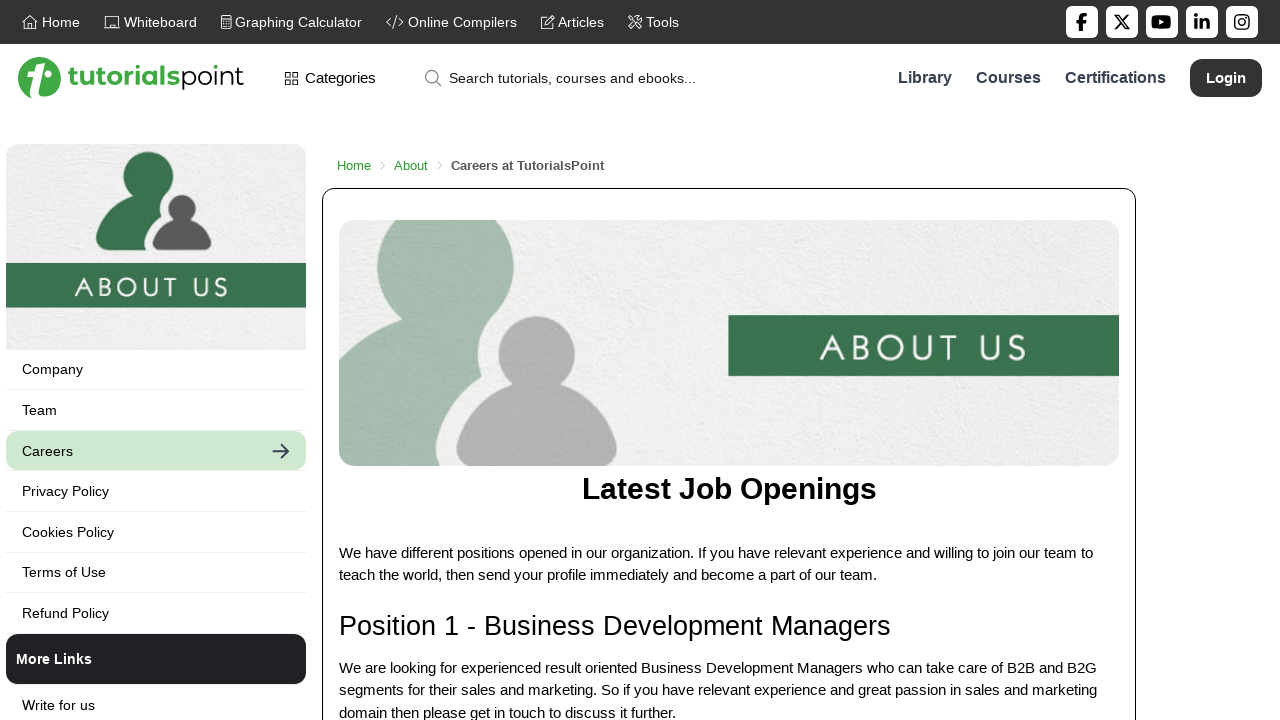

Navigated to TutorialsPoint careers page
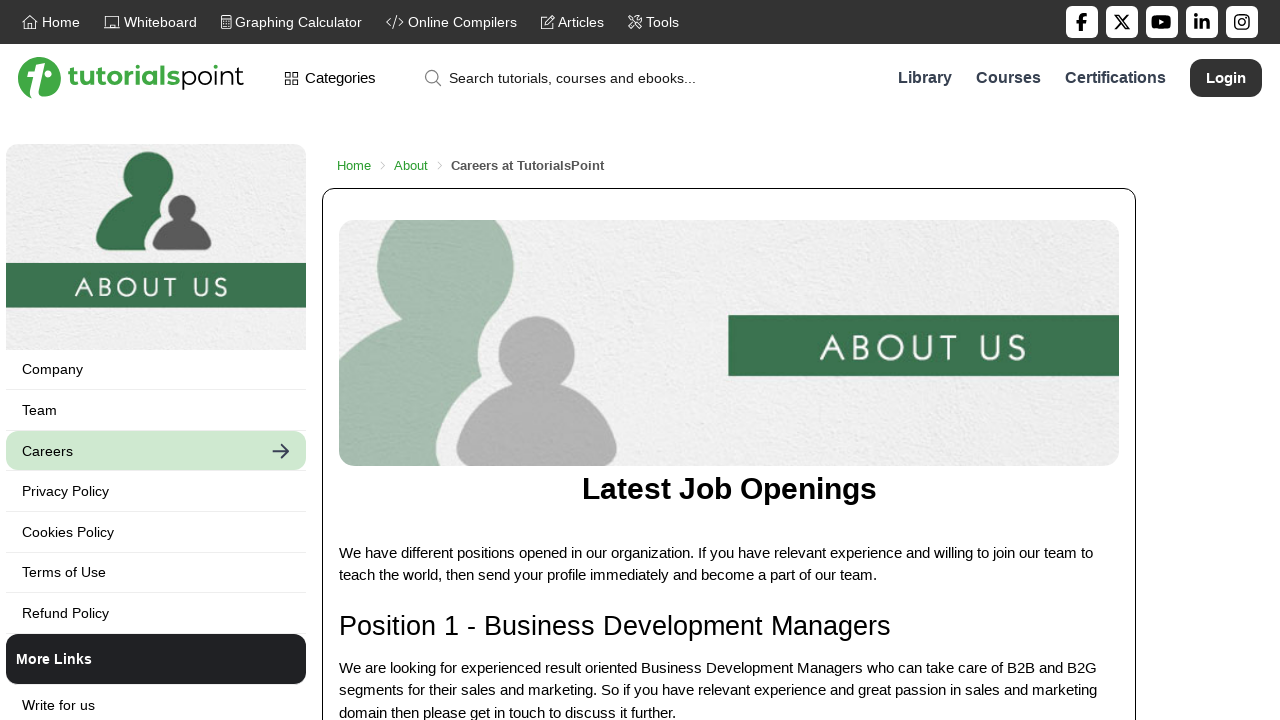

Clicked on Team link at (156, 410) on a:text('Team')
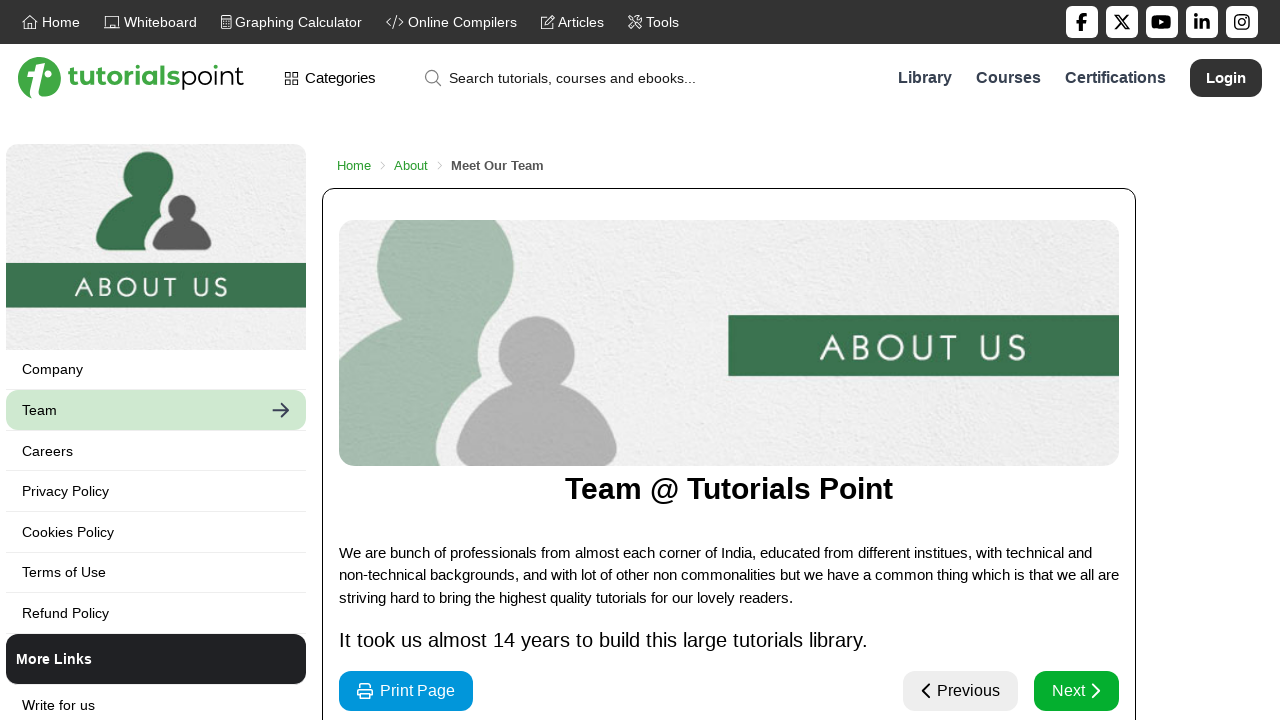

Waited for paragraph element containing 'India' to be displayed
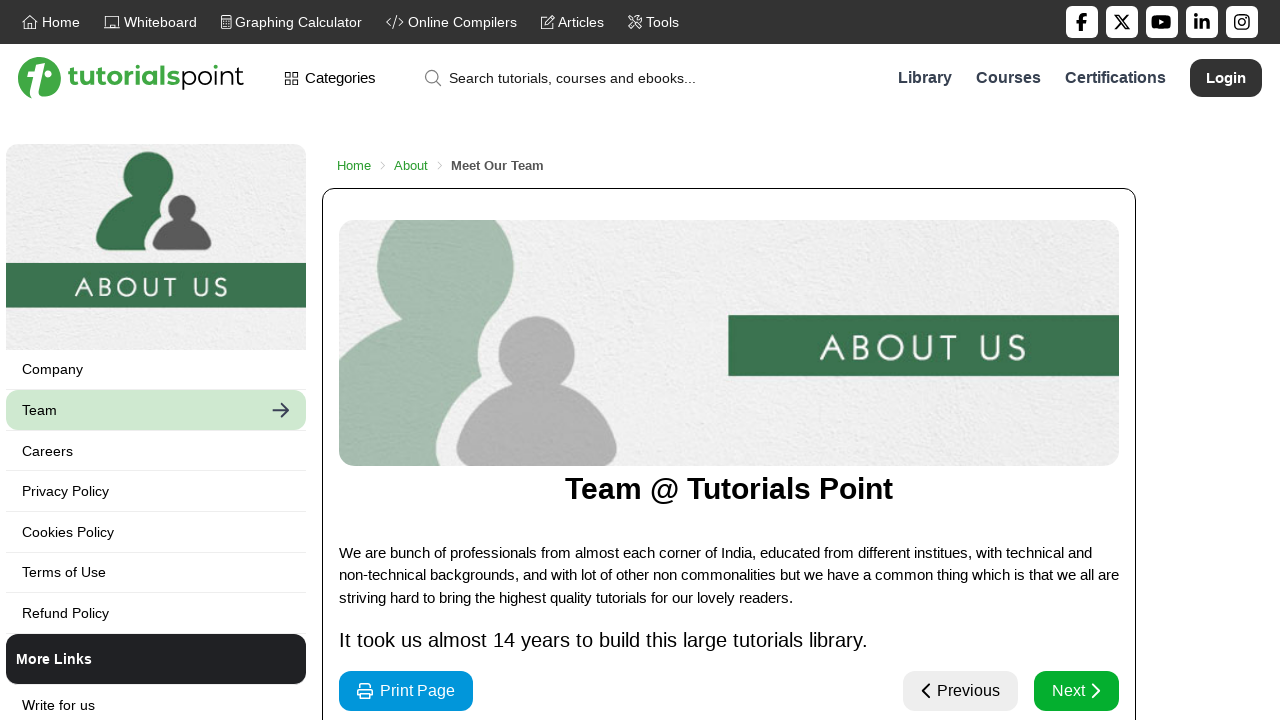

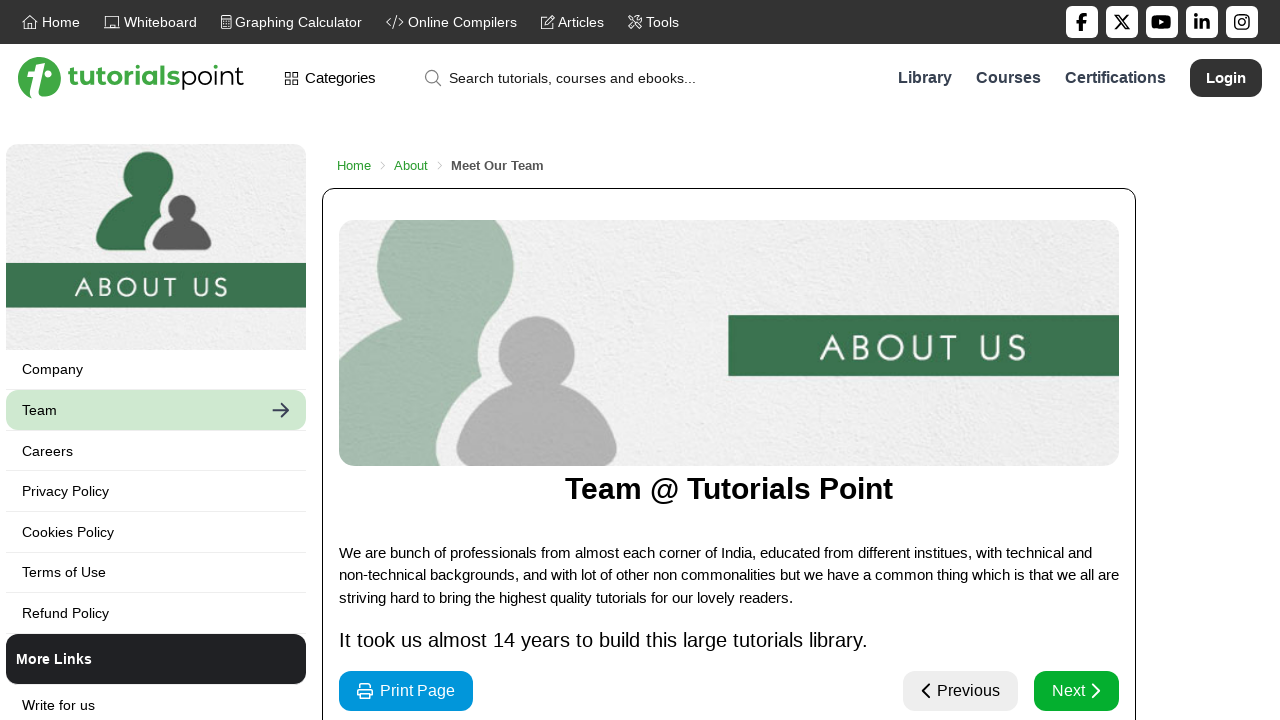